Tests handling of nested iframes by clicking on "Iframe with in an Iframe" tab, switching to outer iframe, then inner iframe, and entering text in an input field

Starting URL: http://demo.automationtesting.in/Frames.html

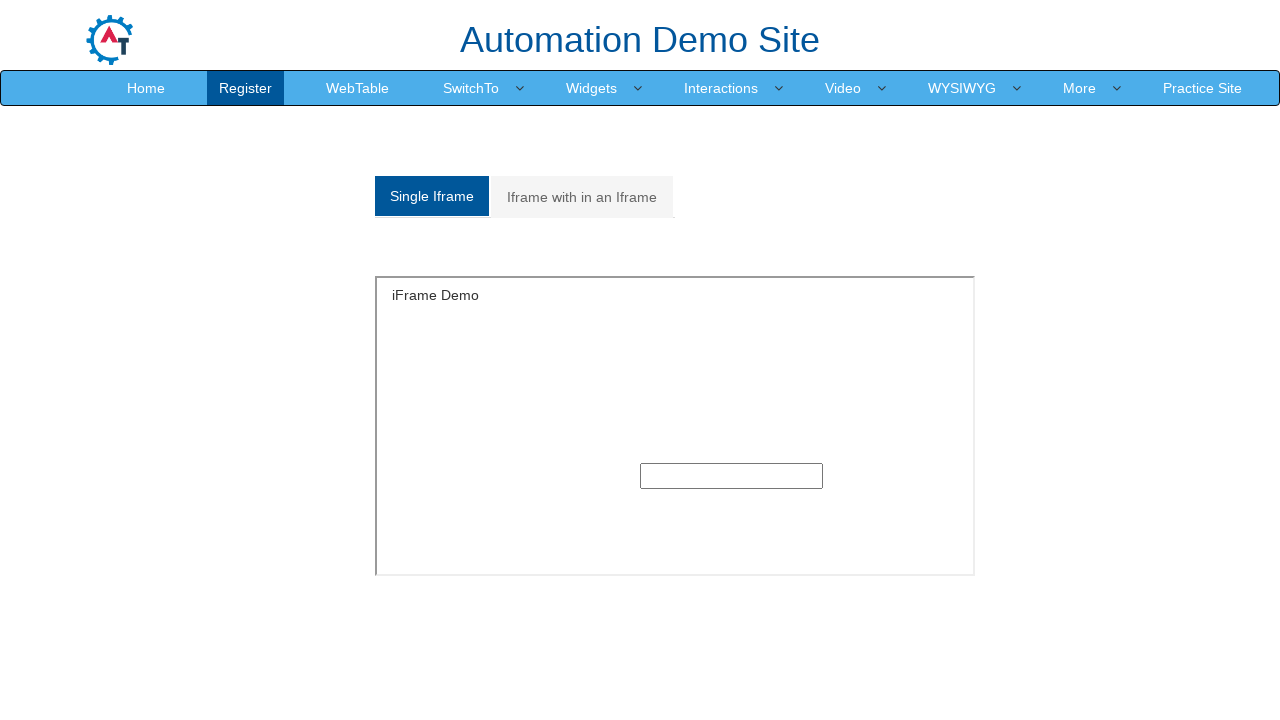

Clicked on 'Iframe with in an Iframe' tab at (582, 197) on a:has-text('Iframe with in an Iframe')
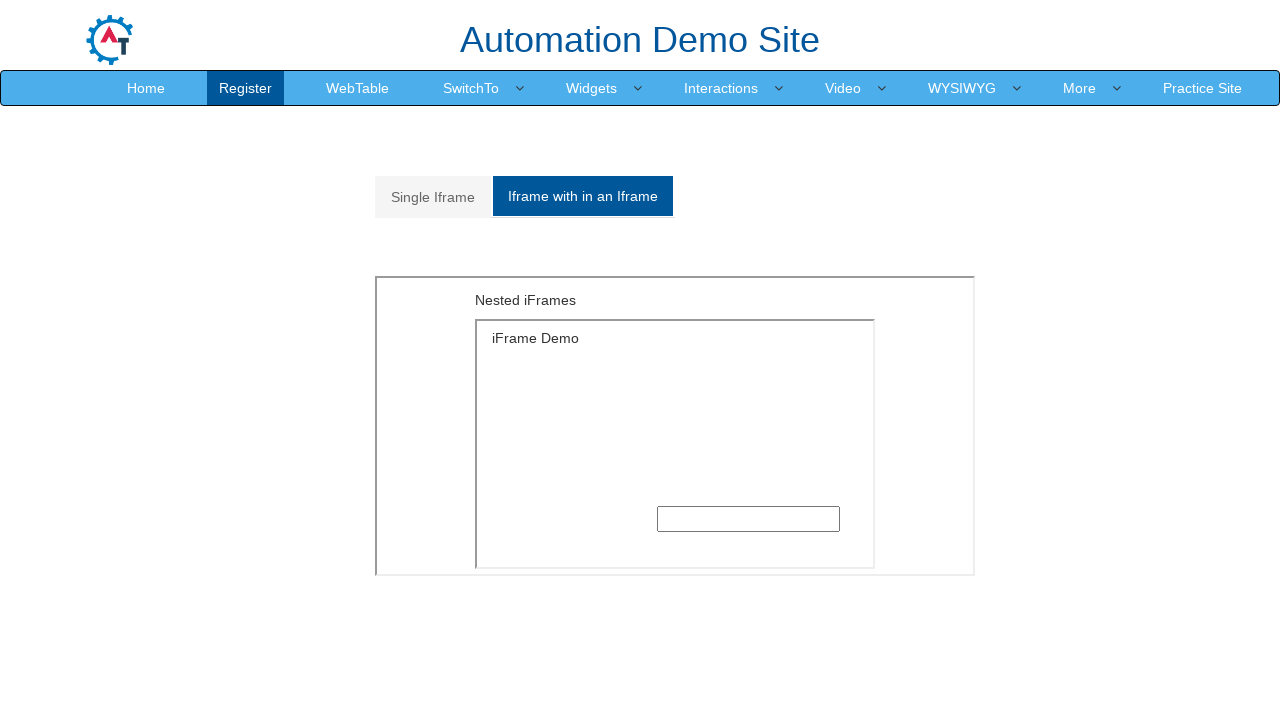

Outer iframe (#Multiple iframe) loaded
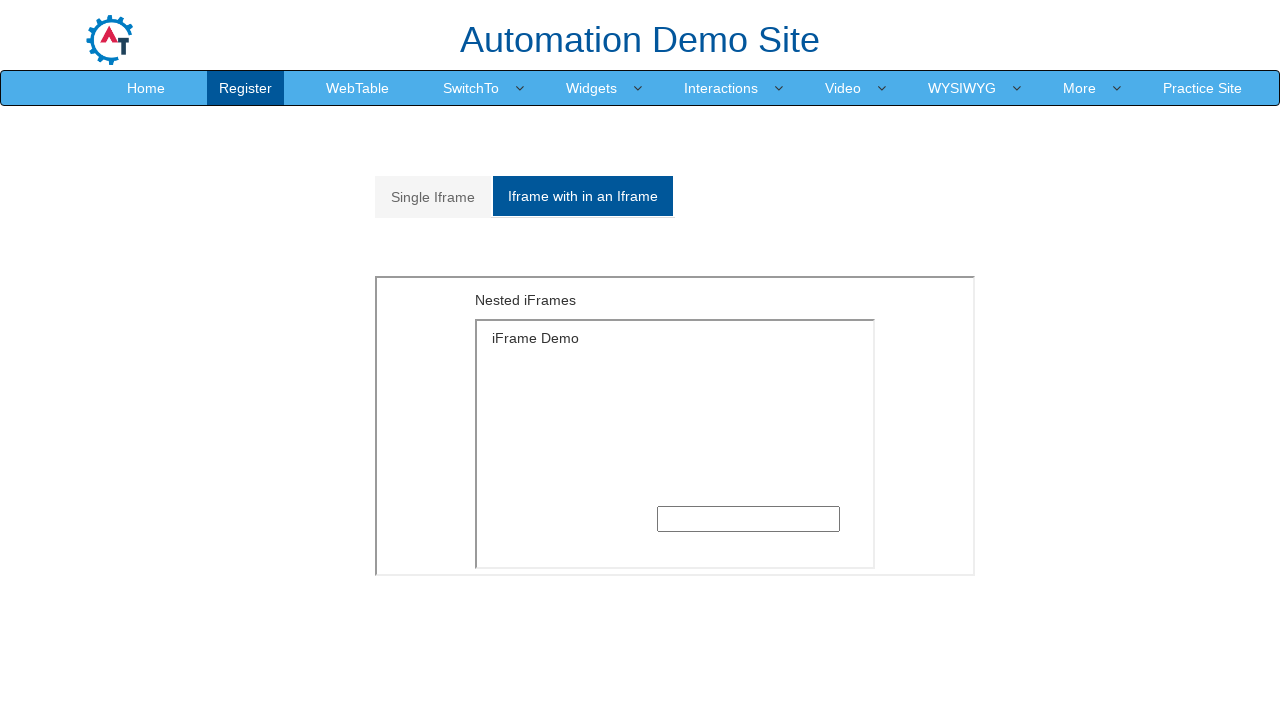

Switched to outer iframe (#Multiple iframe)
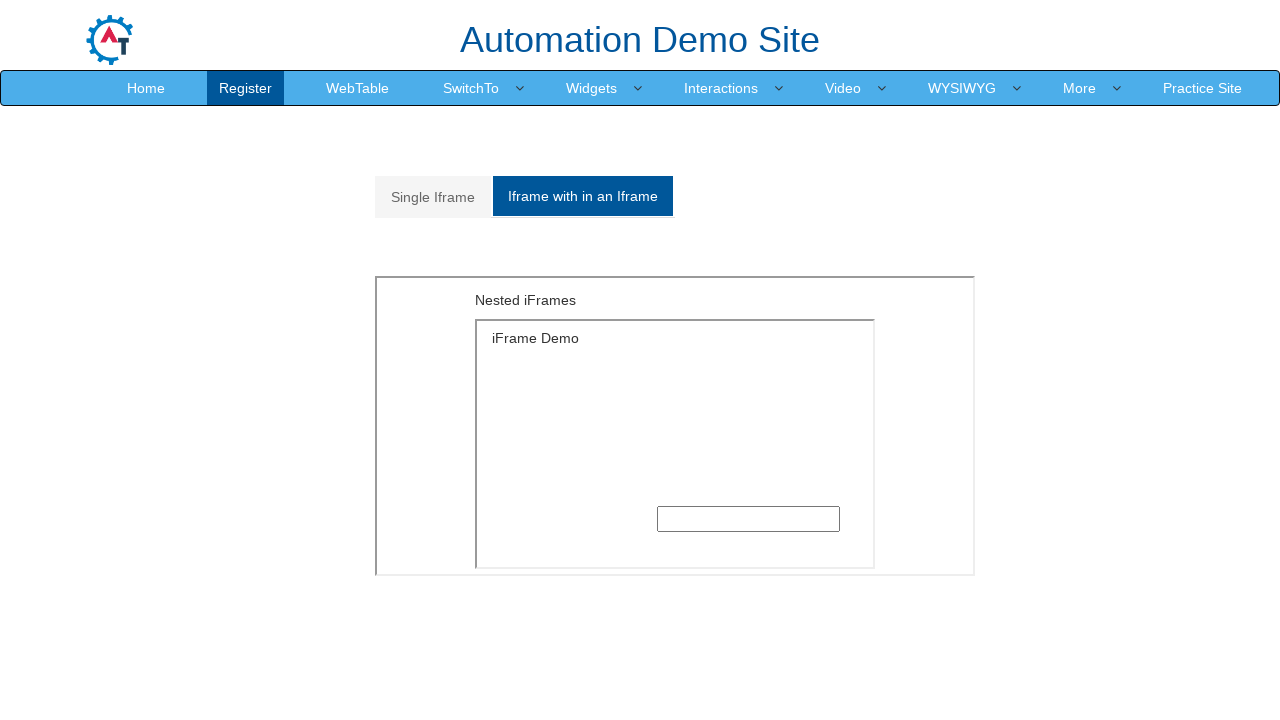

Located inner iframe within outer frame
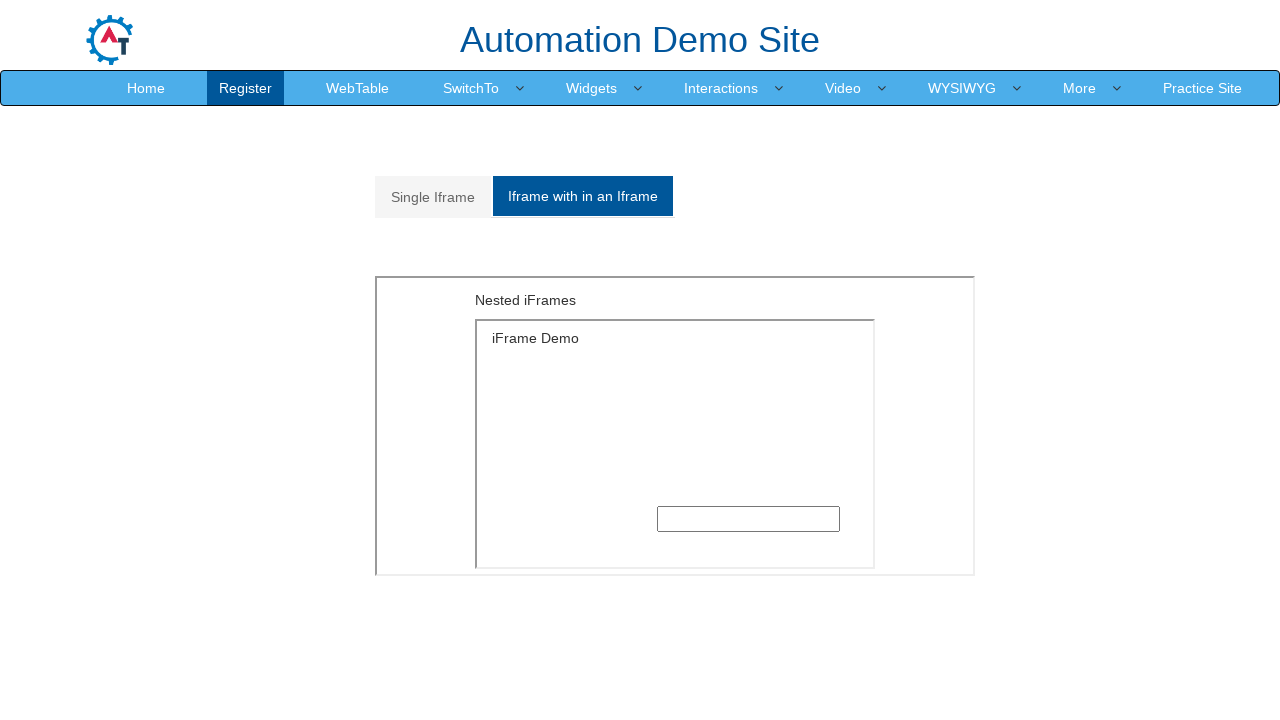

Entered 'Vicky' in text input field inside nested iframe on #Multiple iframe >> internal:control=enter-frame >> iframe >> internal:control=e
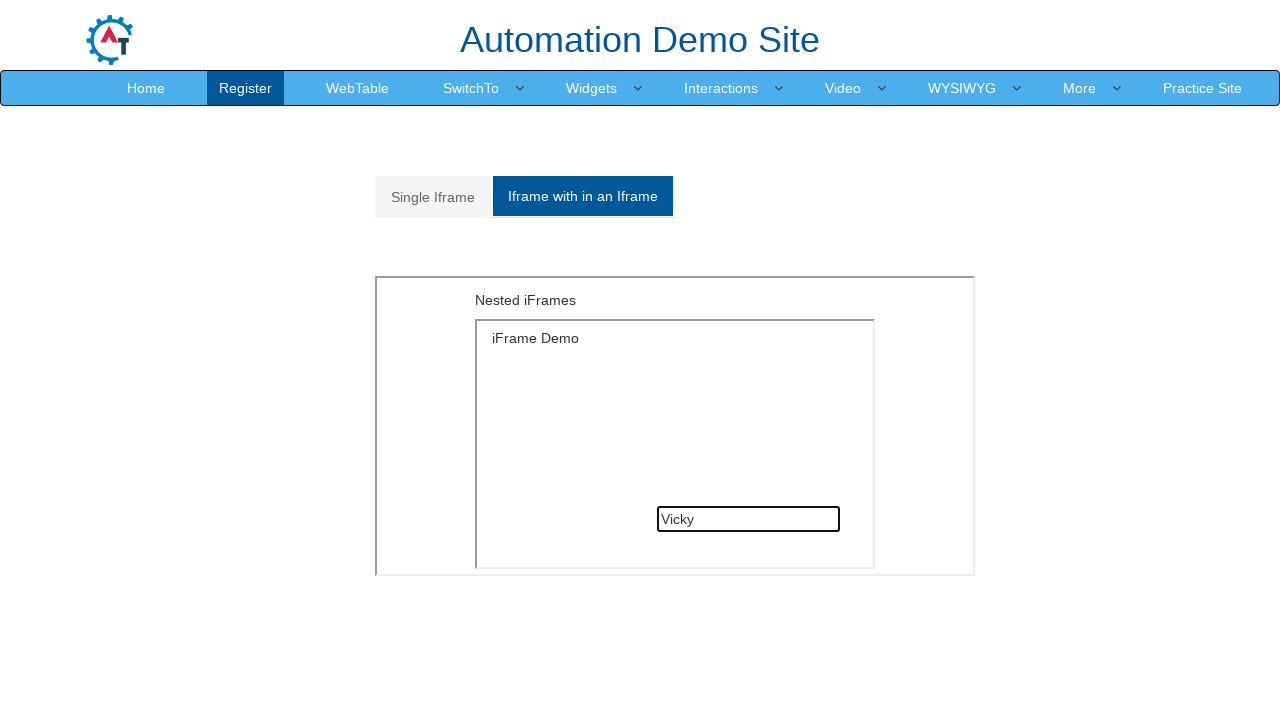

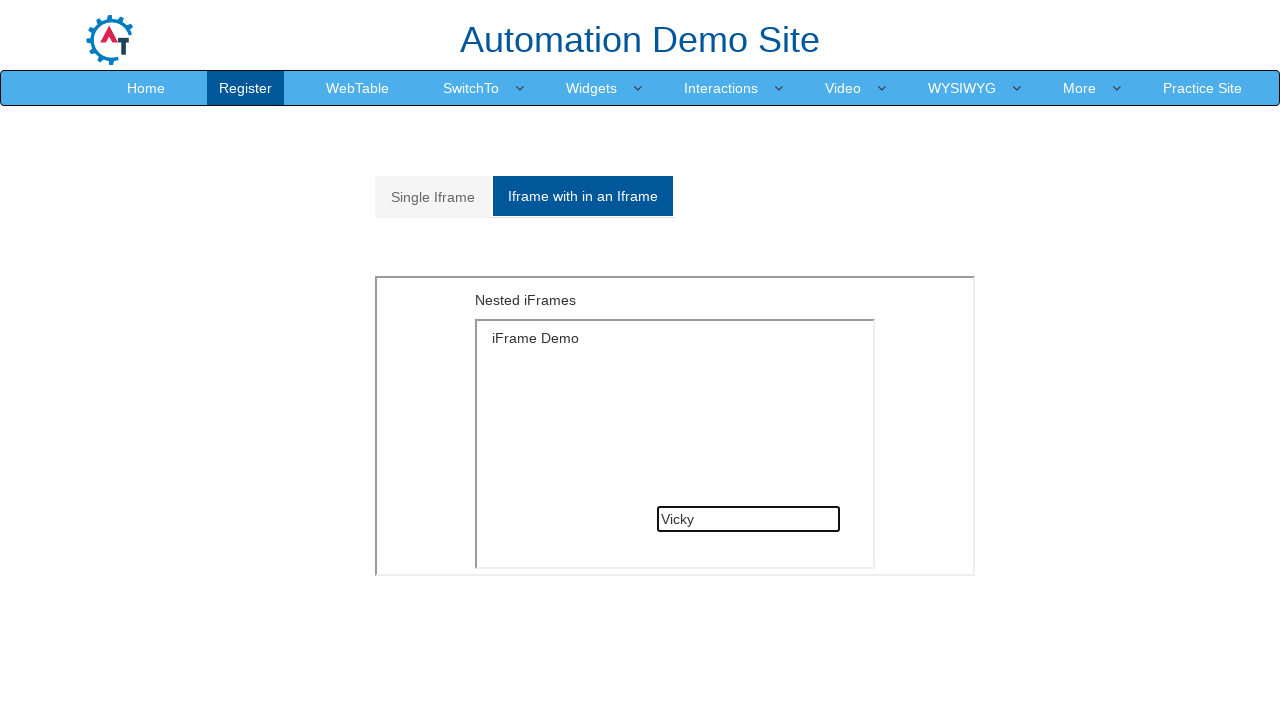